Tests page scrolling functionality by scrolling down and then back up, verifying that the navbar logo is visible in the viewport

Starting URL: https://www.selenium.dev/

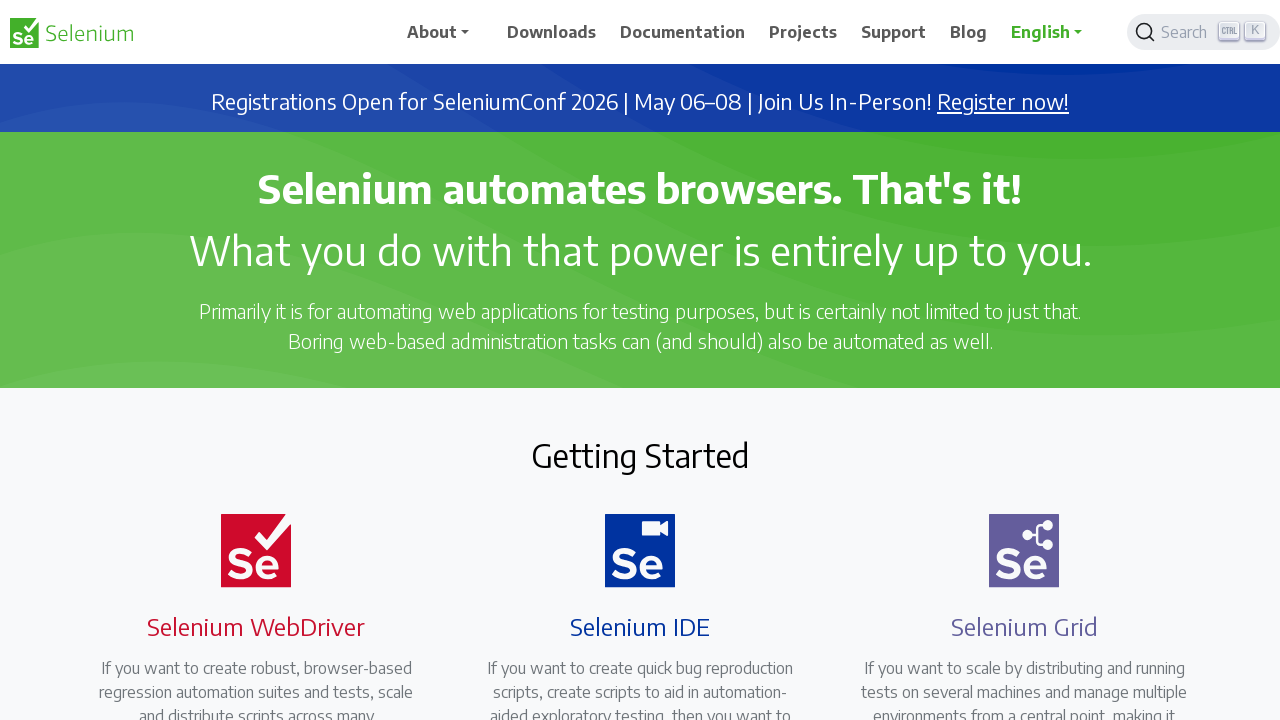

Navigated to https://www.selenium.dev/
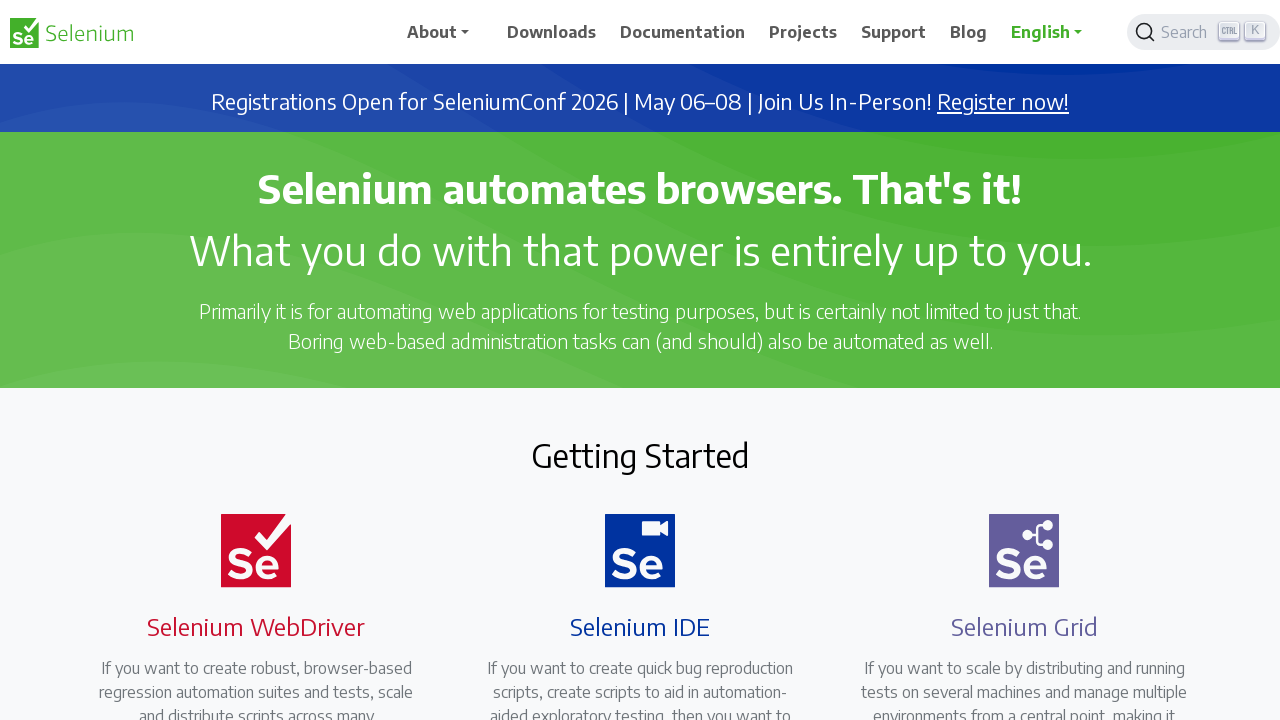

Scrolled down by 1000 pixels
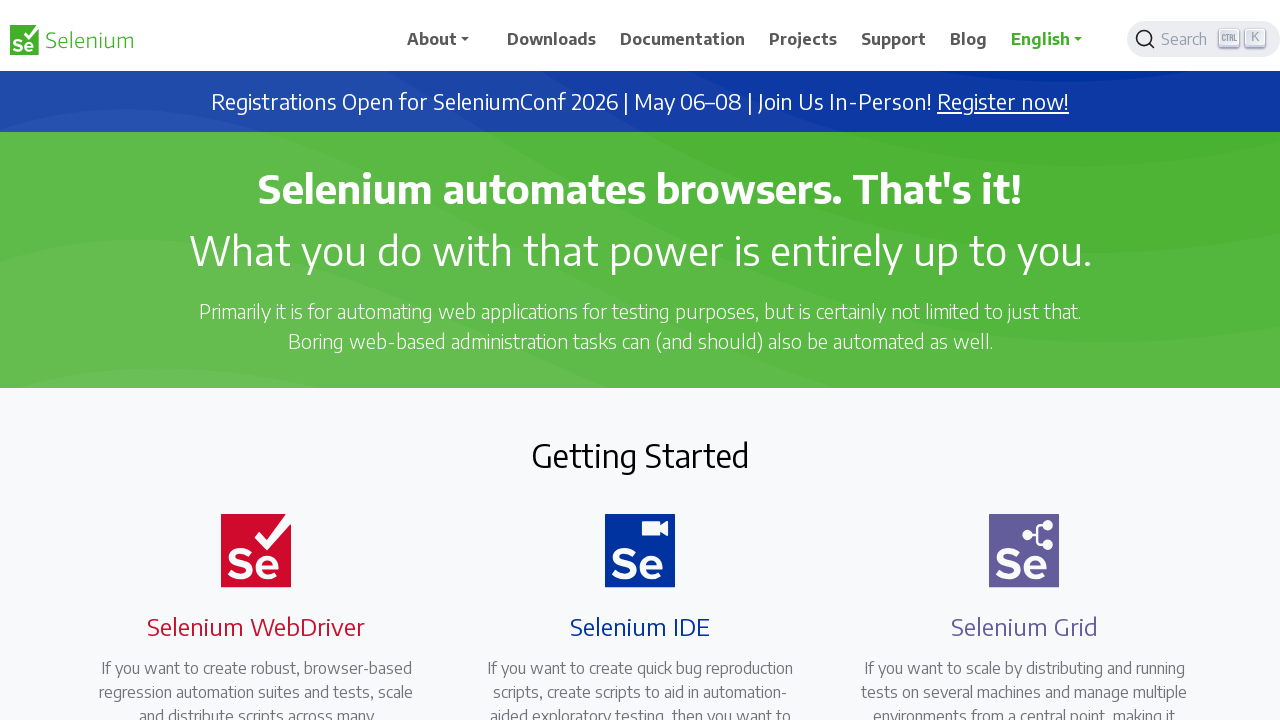

Scrolled back up by 1000 pixels
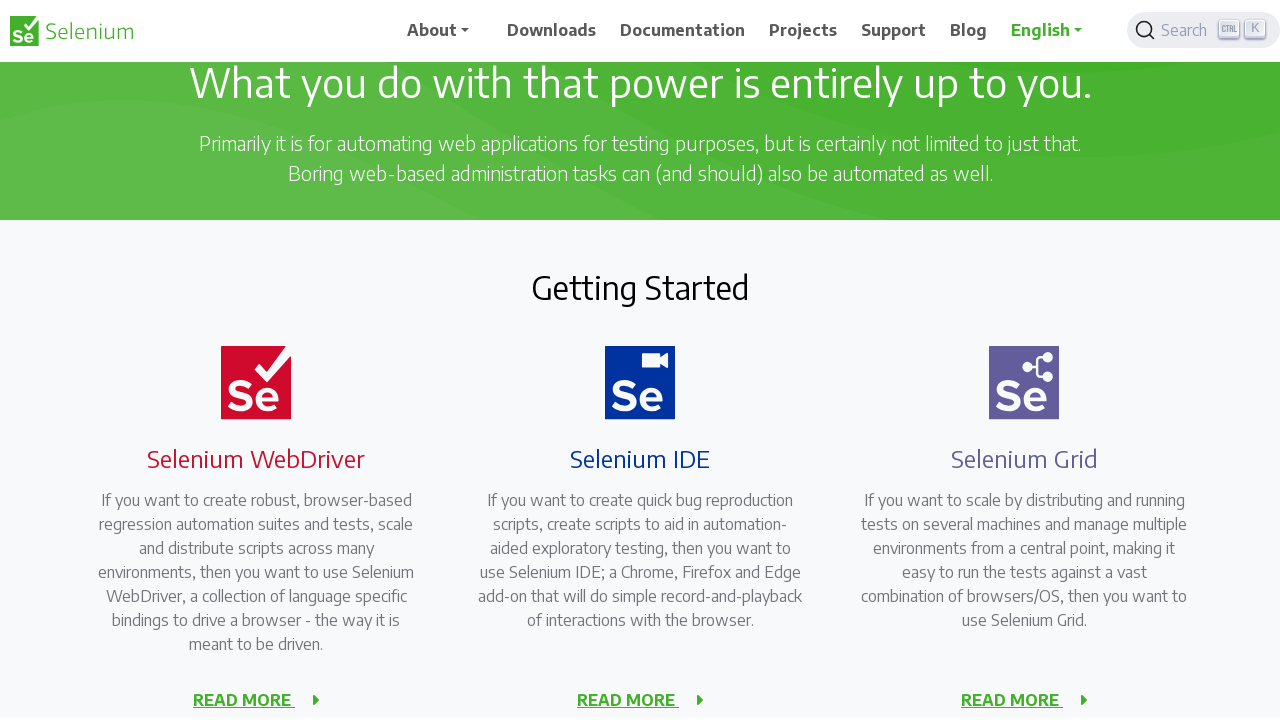

Navbar logo element is visible in DOM
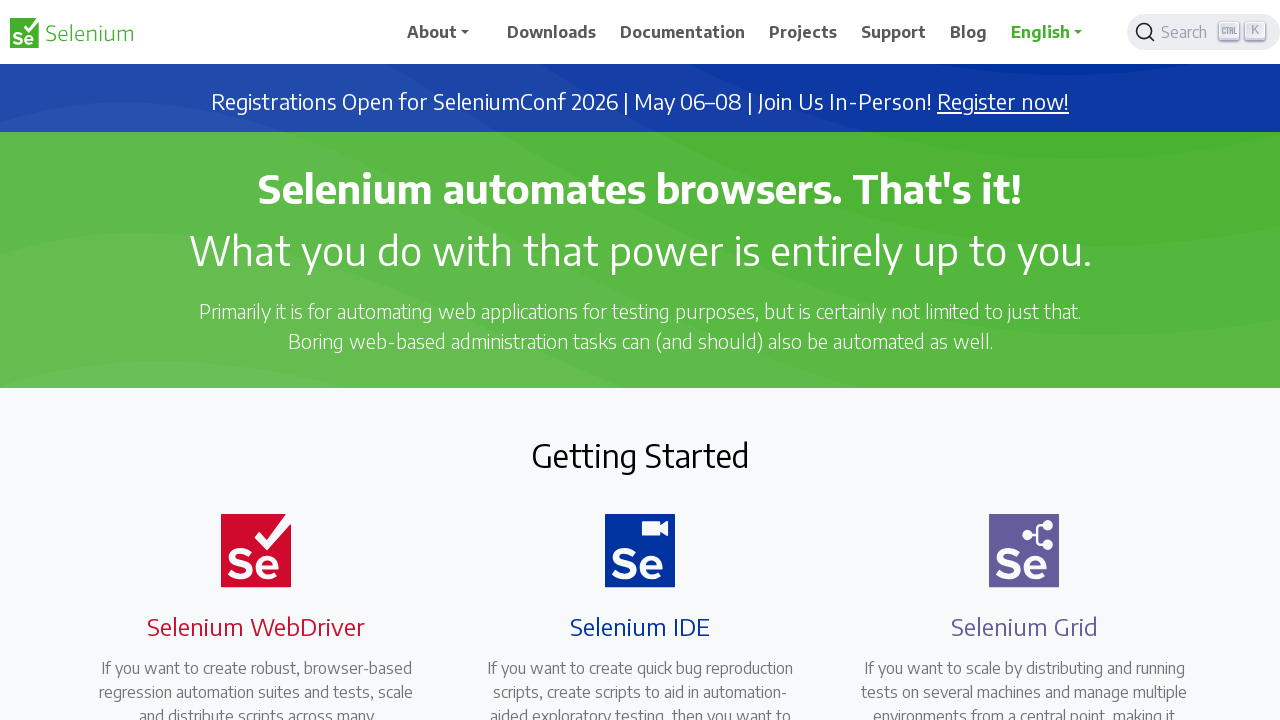

Verified navbar logo is in viewport after scrolling
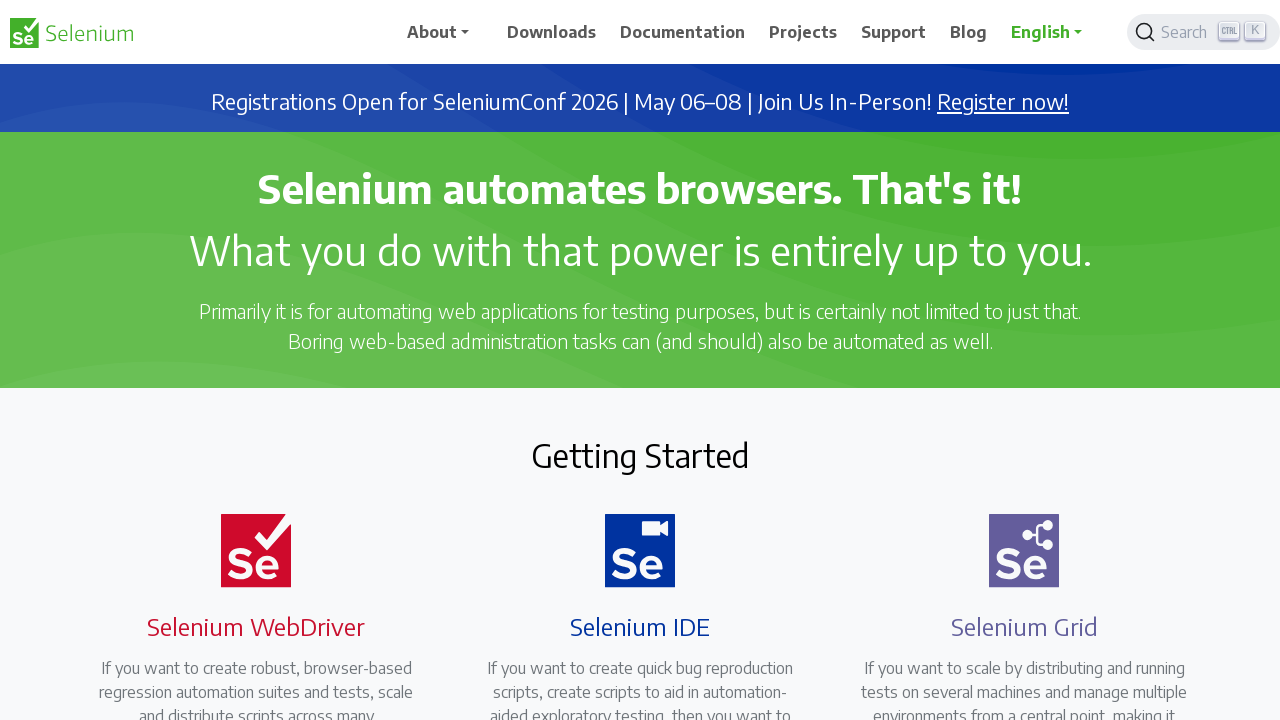

Assertion passed: Navbar logo is in viewport
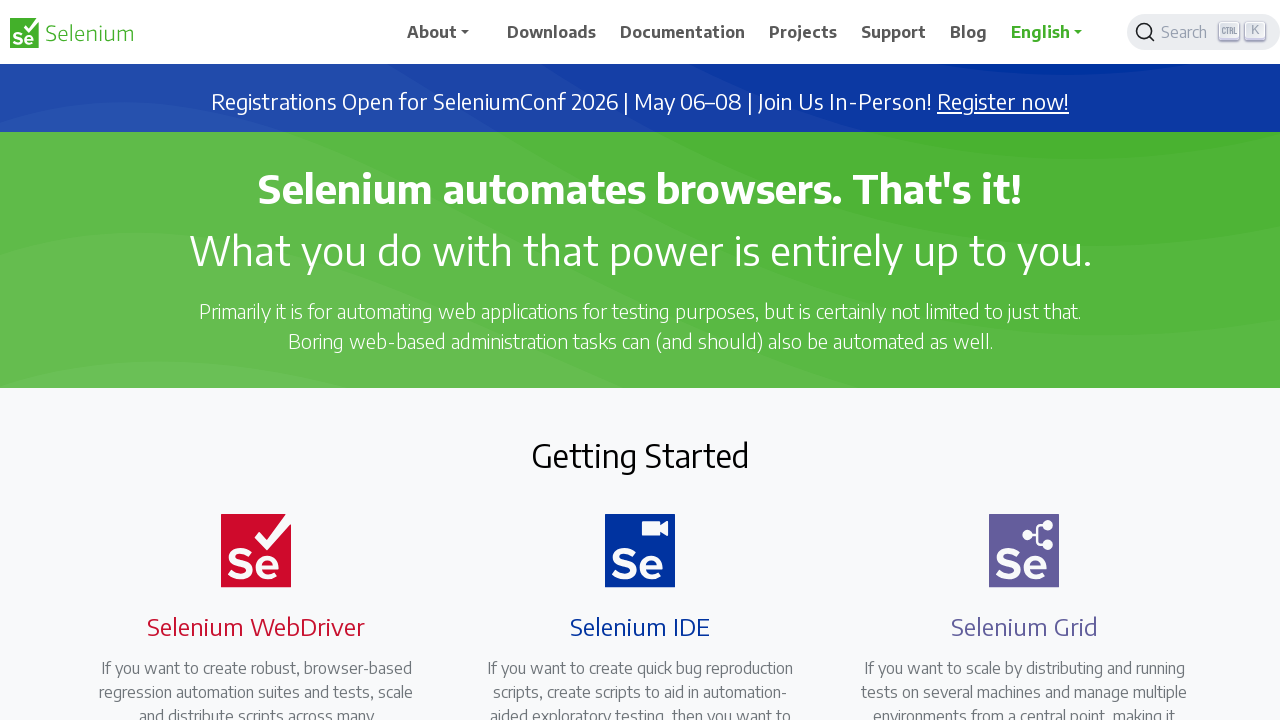

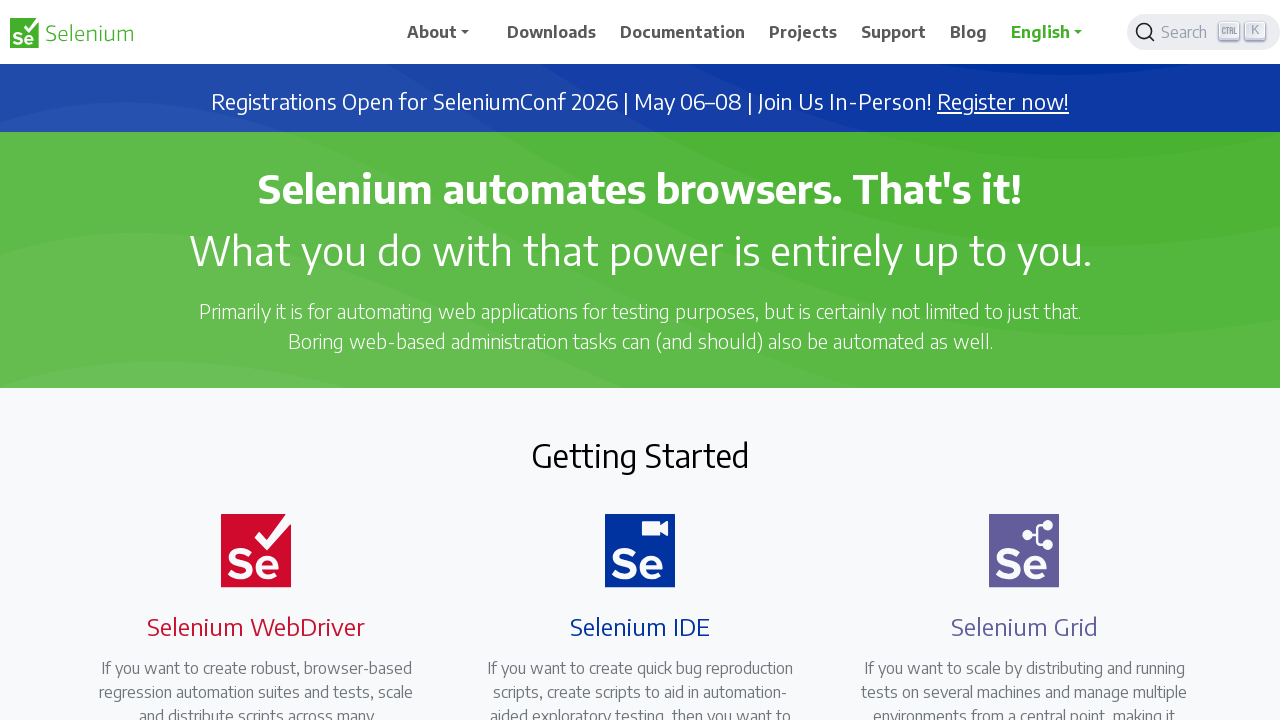